Tests clearing the complete state of all items by checking and then unchecking the toggle all

Starting URL: https://demo.playwright.dev/todomvc

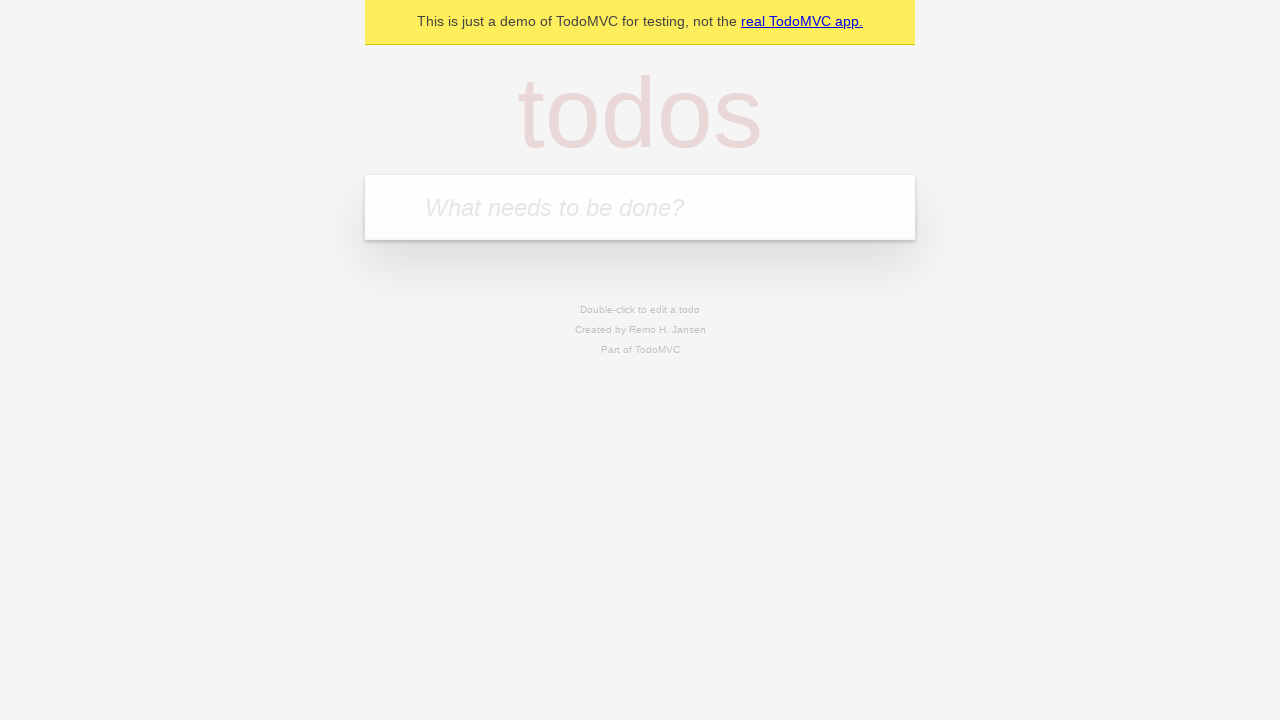

Filled todo input with 'buy some cheese' on internal:attr=[placeholder="What needs to be done?"i]
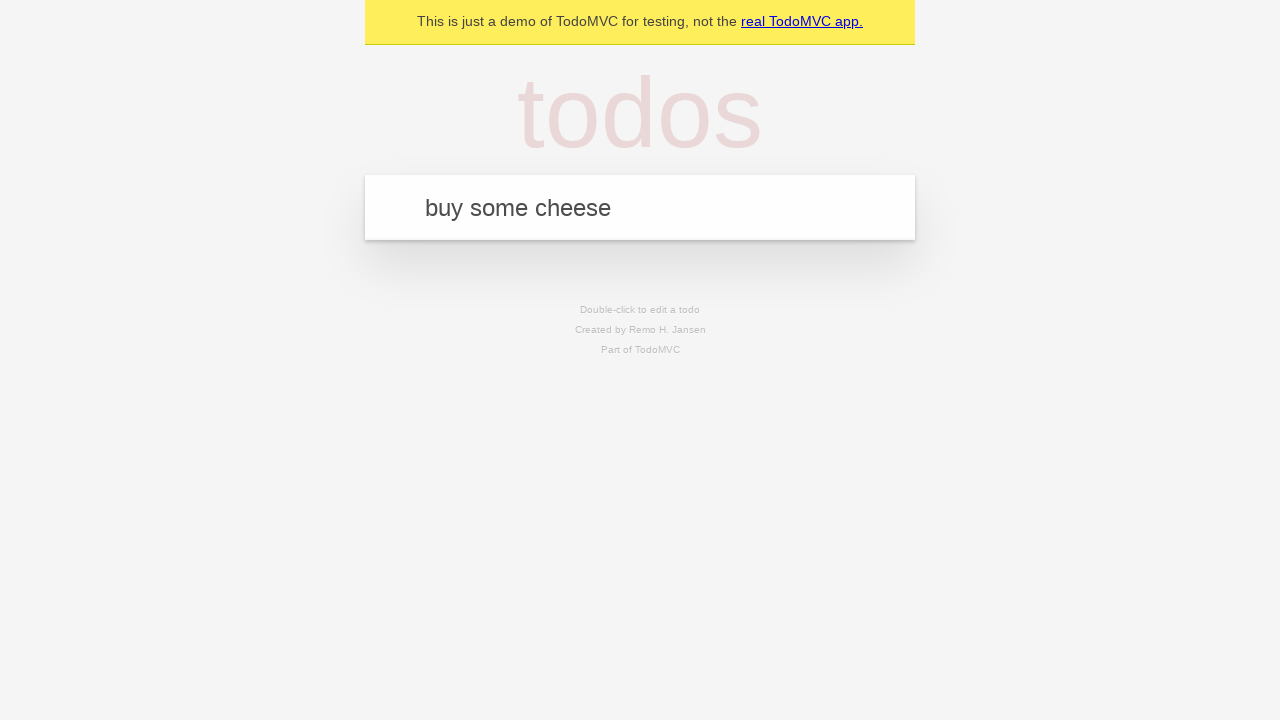

Pressed Enter to add first todo item on internal:attr=[placeholder="What needs to be done?"i]
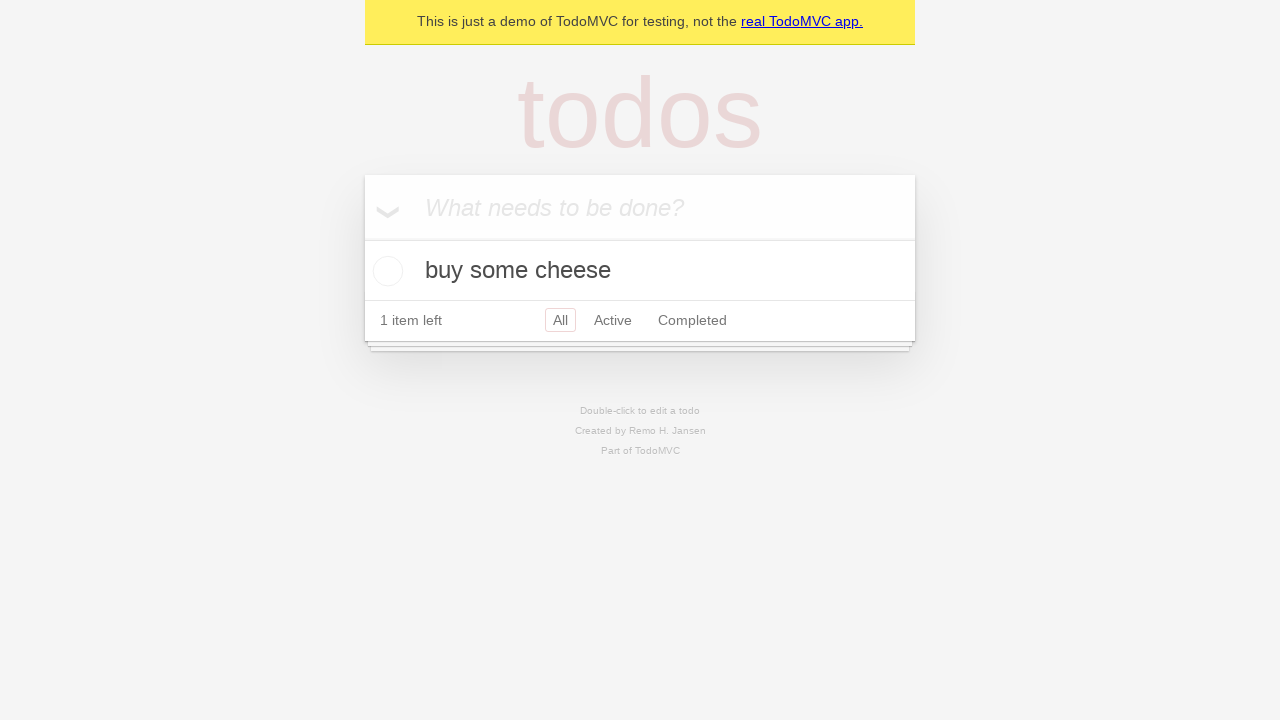

Filled todo input with 'feed the cat' on internal:attr=[placeholder="What needs to be done?"i]
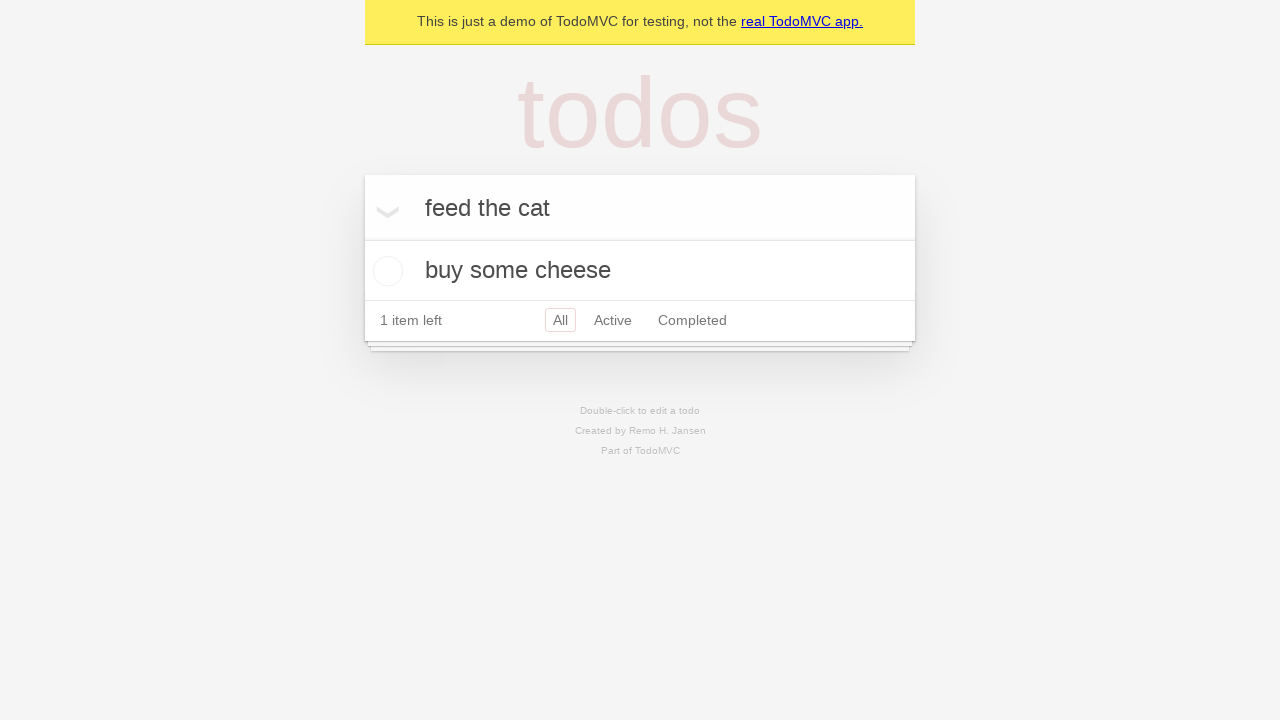

Pressed Enter to add second todo item on internal:attr=[placeholder="What needs to be done?"i]
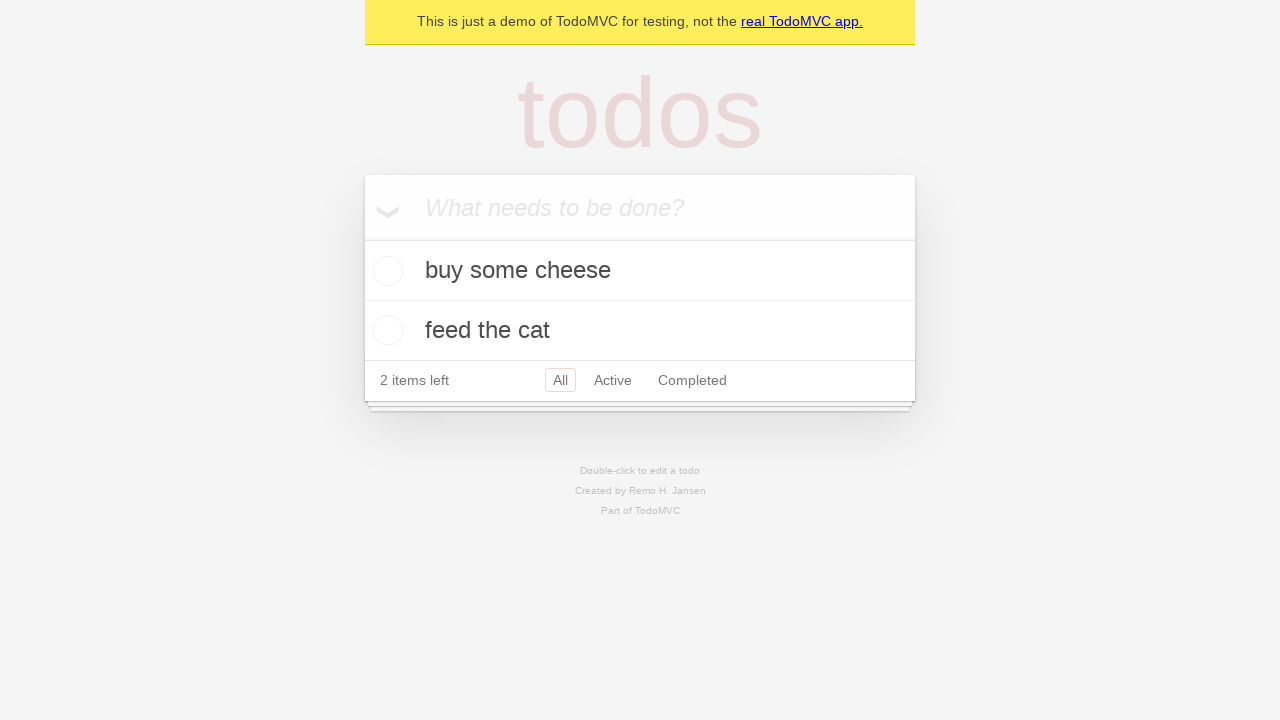

Filled todo input with 'book a doctors appointment' on internal:attr=[placeholder="What needs to be done?"i]
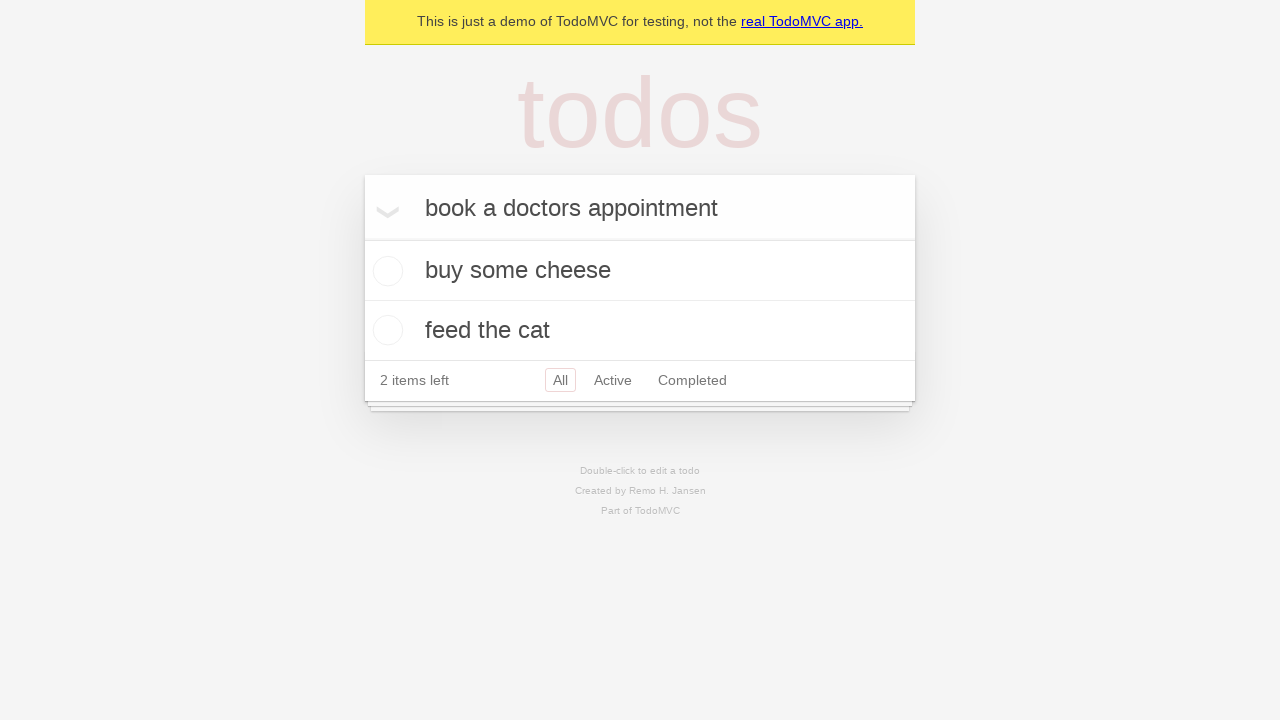

Pressed Enter to add third todo item on internal:attr=[placeholder="What needs to be done?"i]
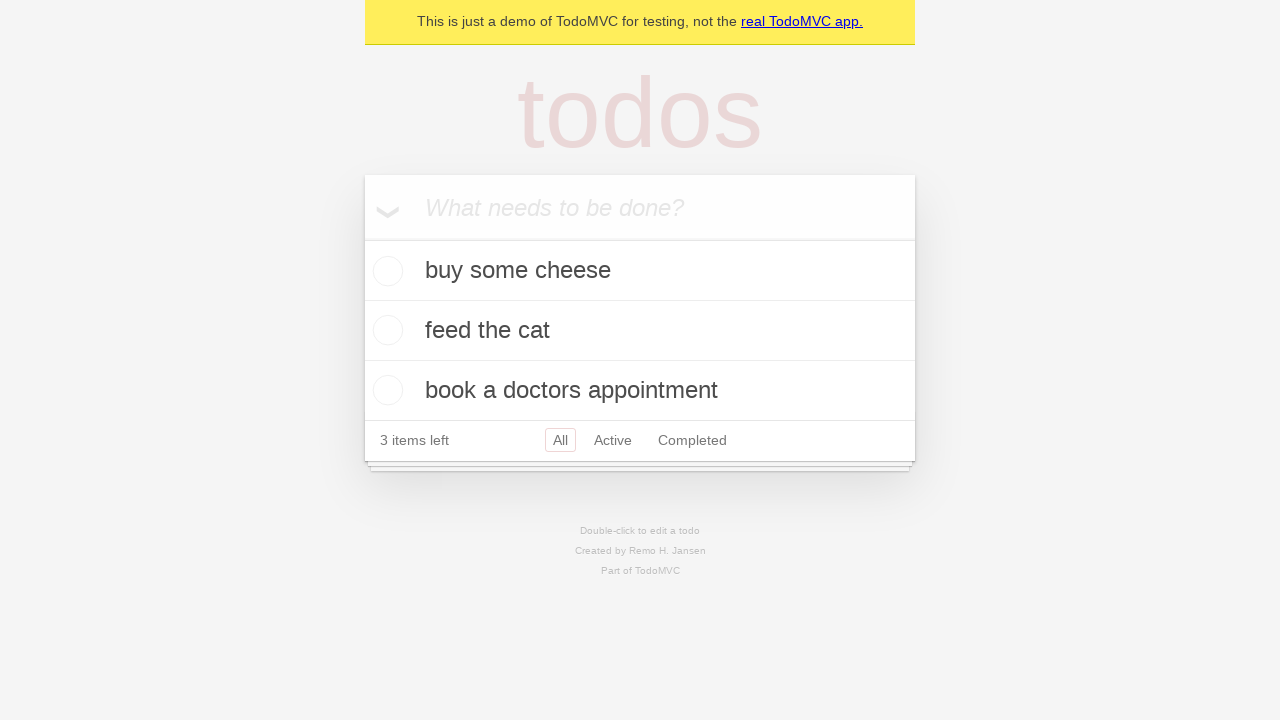

Waited for all three todo items to load
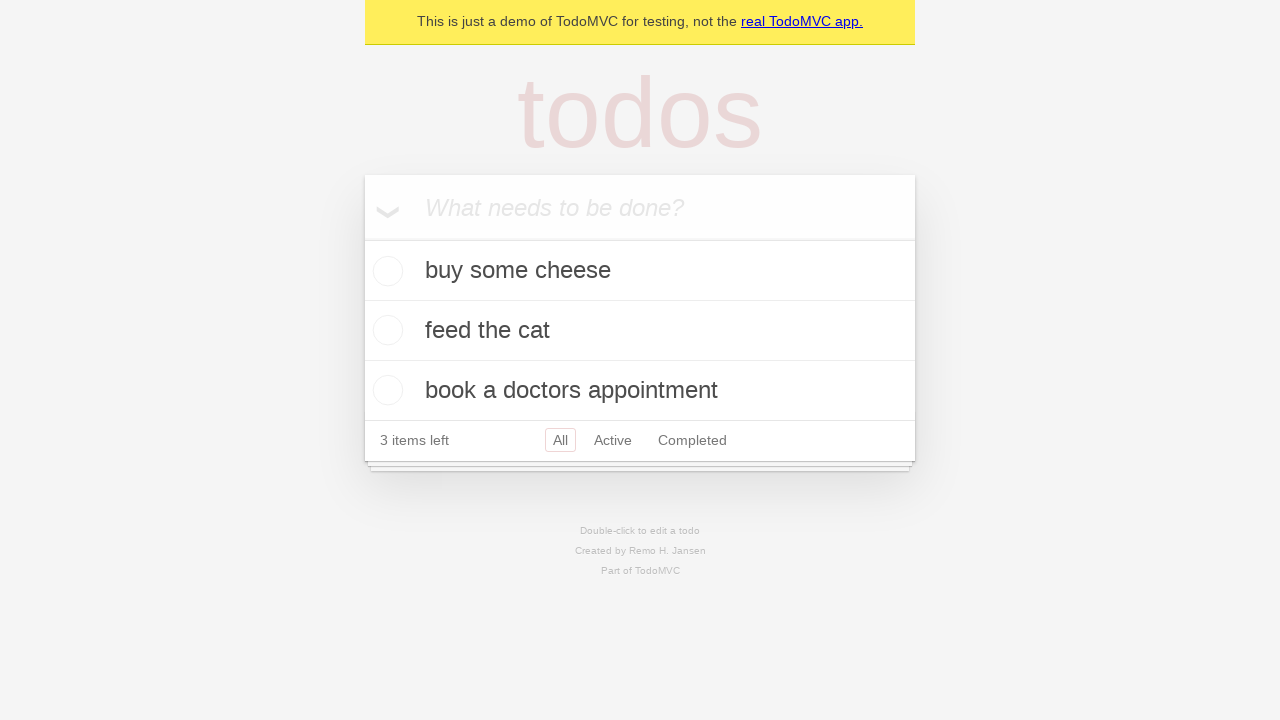

Checked 'Mark all as complete' toggle to mark all items as complete at (362, 238) on internal:label="Mark all as complete"i
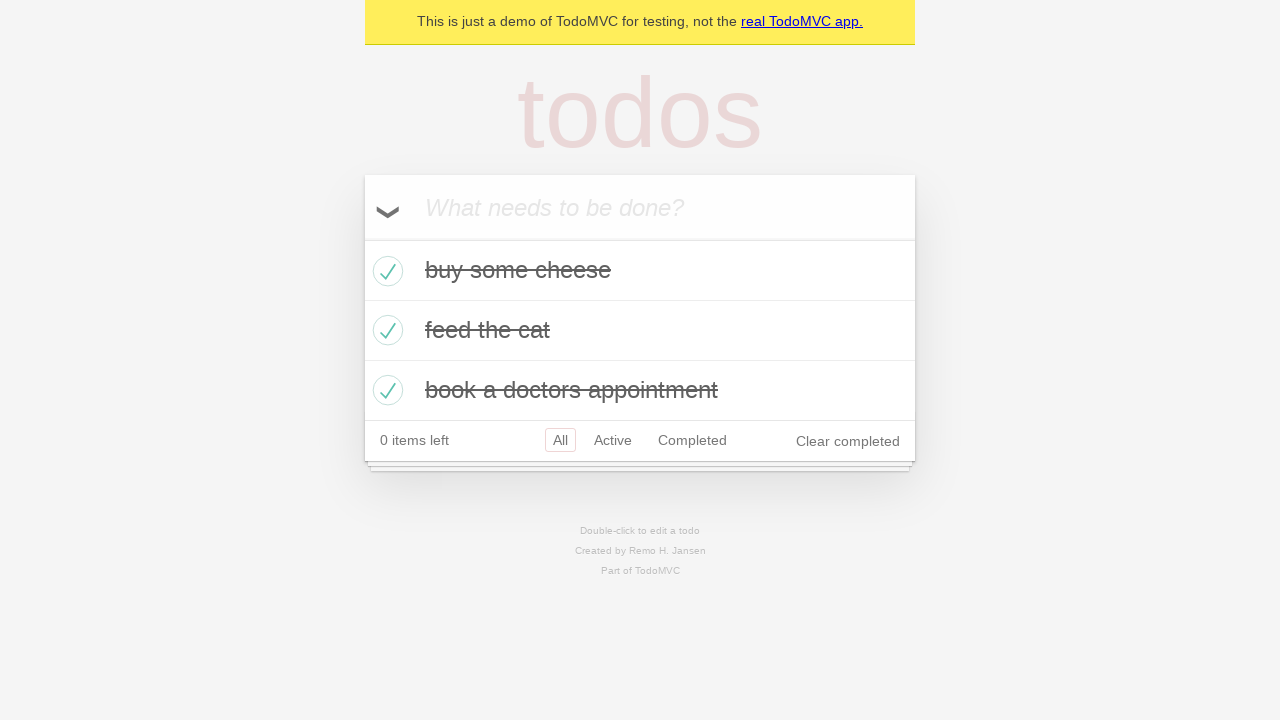

Unchecked 'Mark all as complete' toggle to clear complete state of all items at (362, 238) on internal:label="Mark all as complete"i
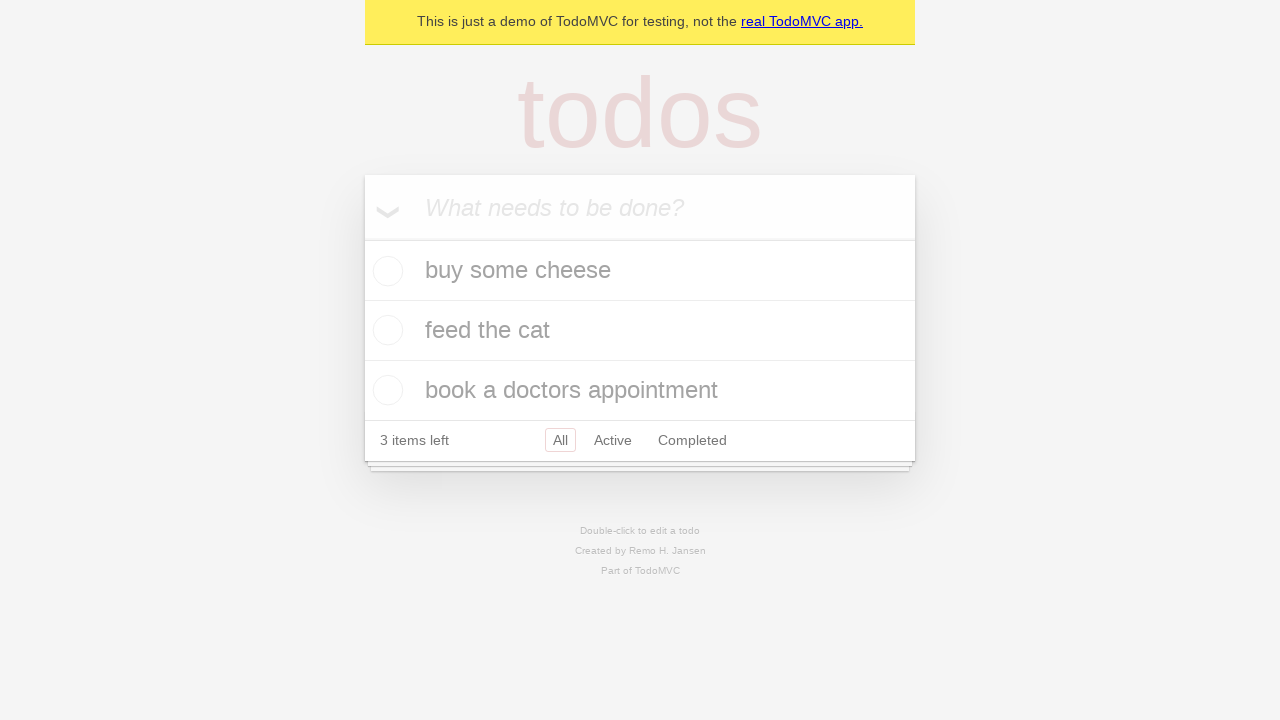

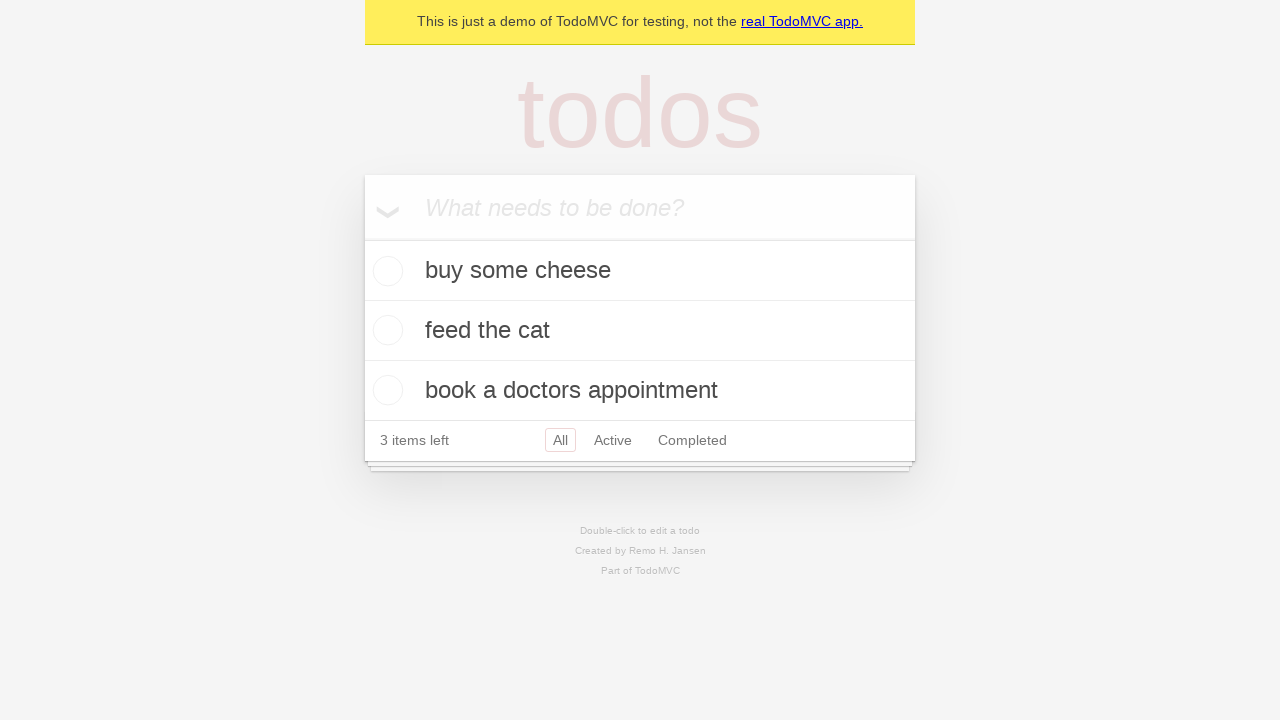